Tests shadow DOM interaction by generating a GUID and copying it to clipboard

Starting URL: http://uitestingplayground.com/shadowdom

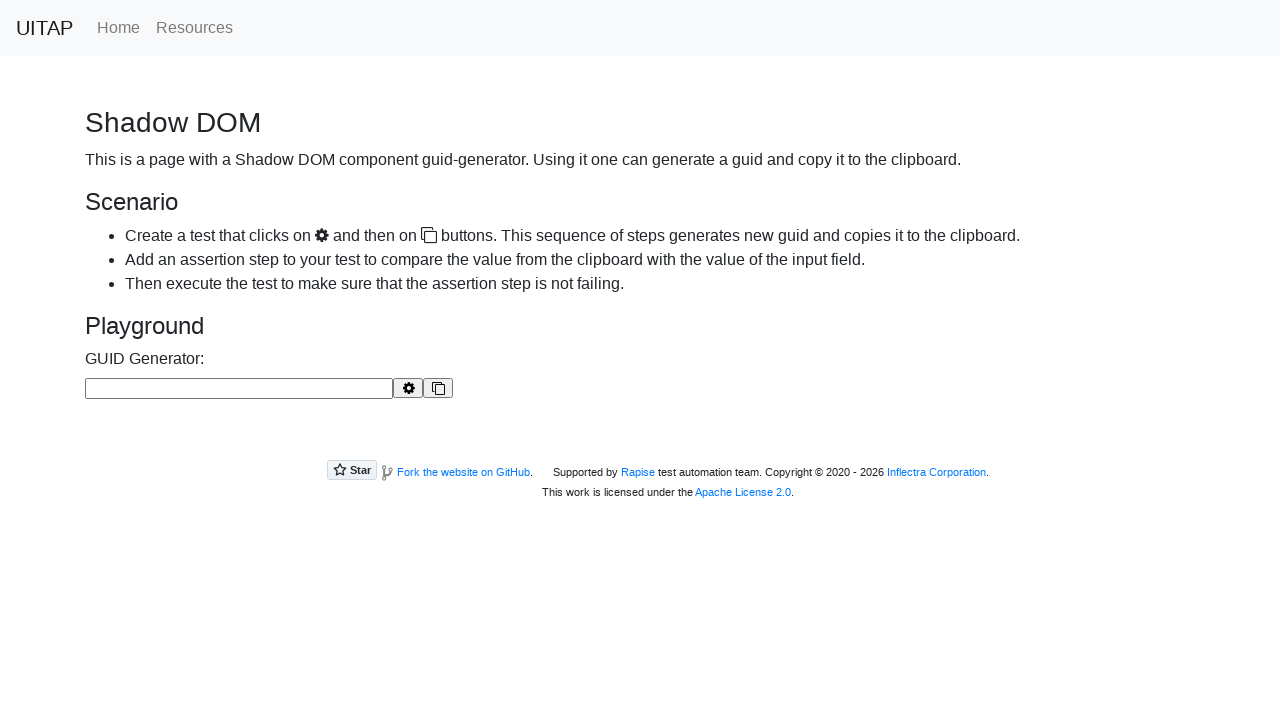

Clicked generate button in shadow DOM to create a new GUID
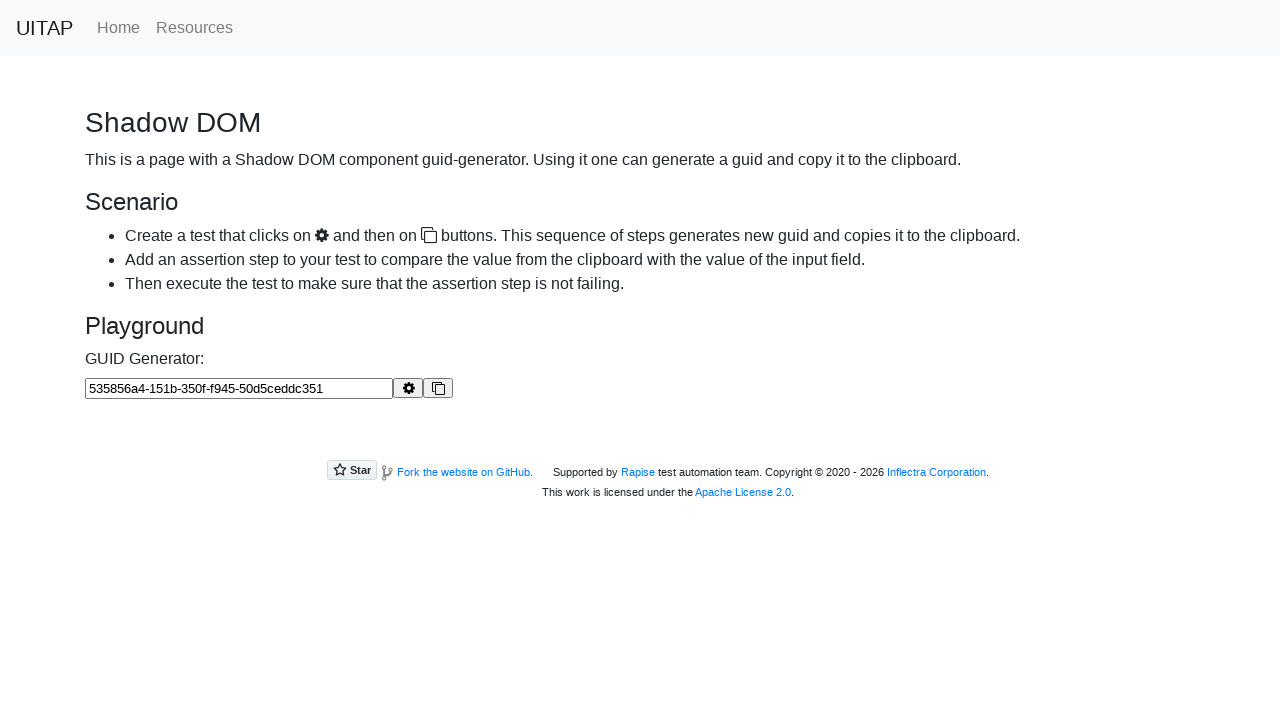

Clicked copy button in shadow DOM to copy GUID to clipboard
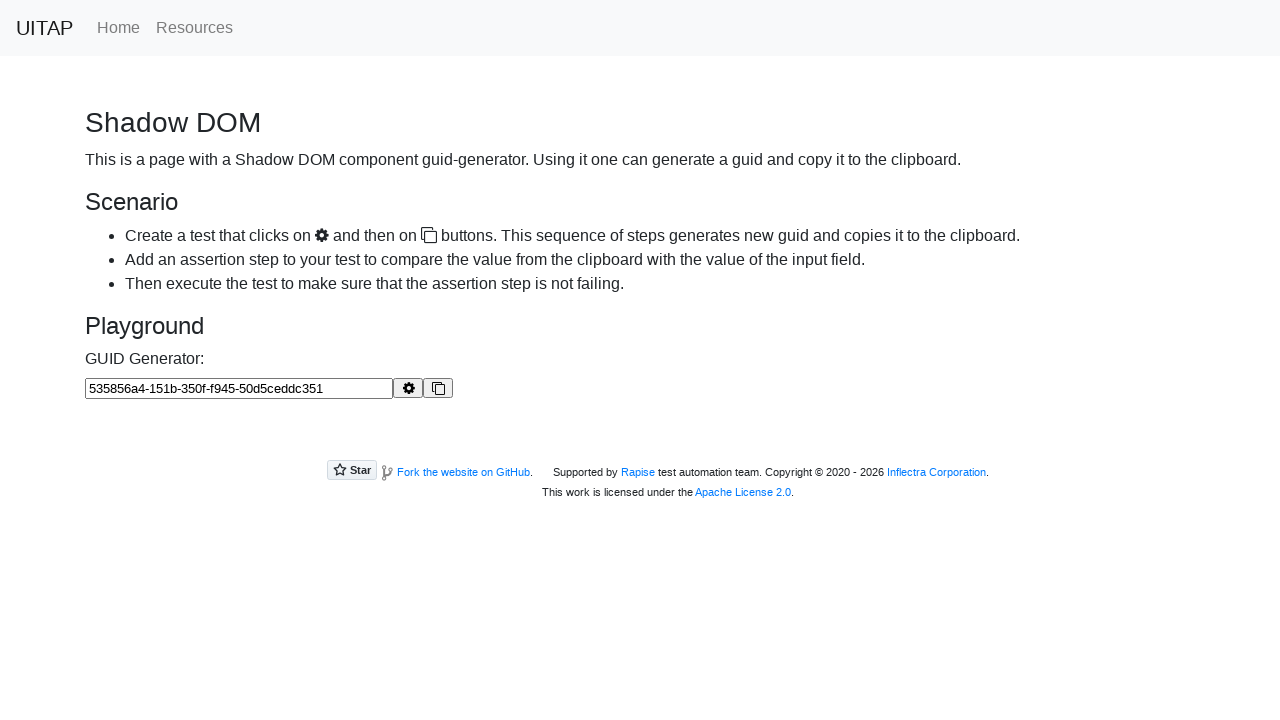

Retrieved generated GUID text from shadow DOM: 
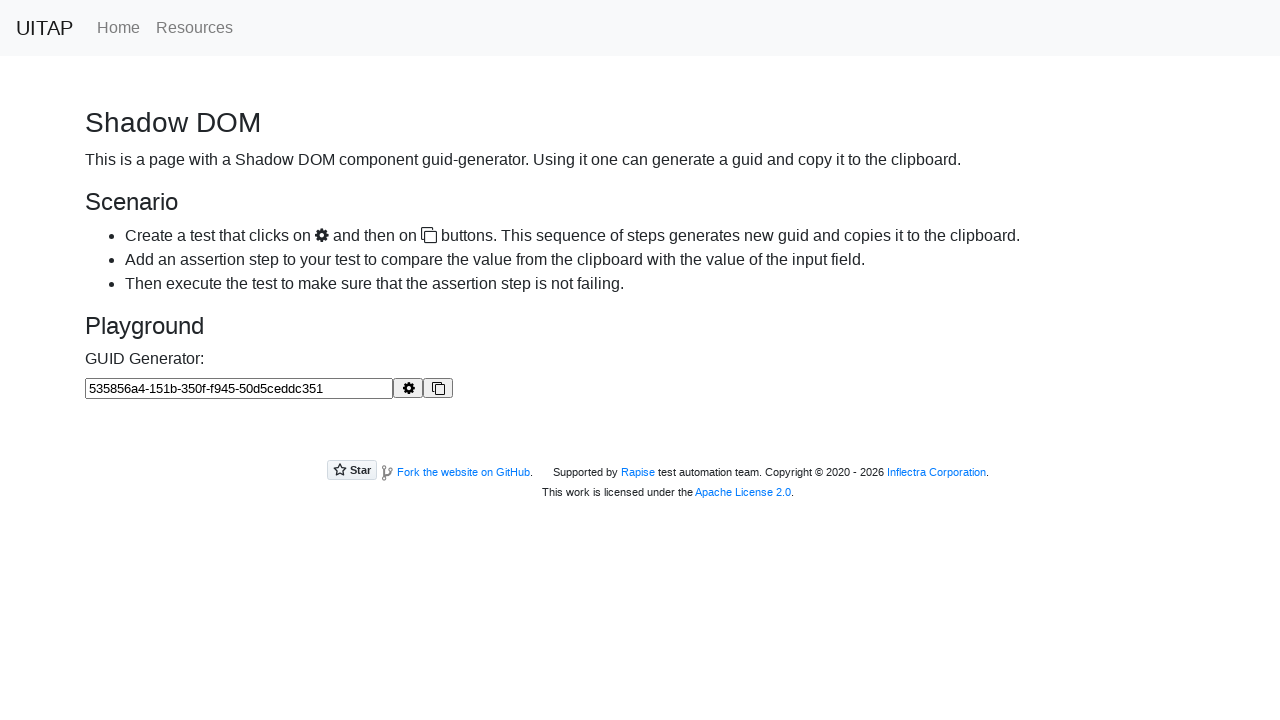

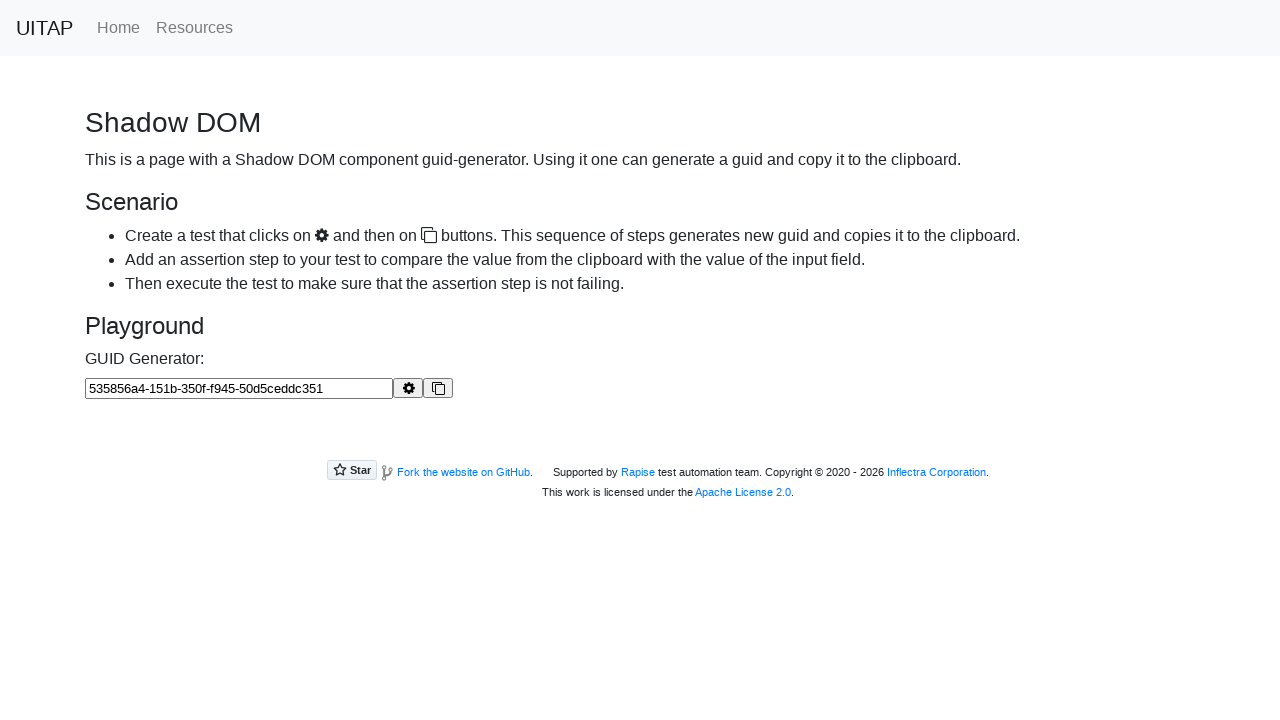